Tests the "Mark all as complete" toggle button by creating items and checking/unchecking all at once

Starting URL: https://demo.playwright.dev/todomvc

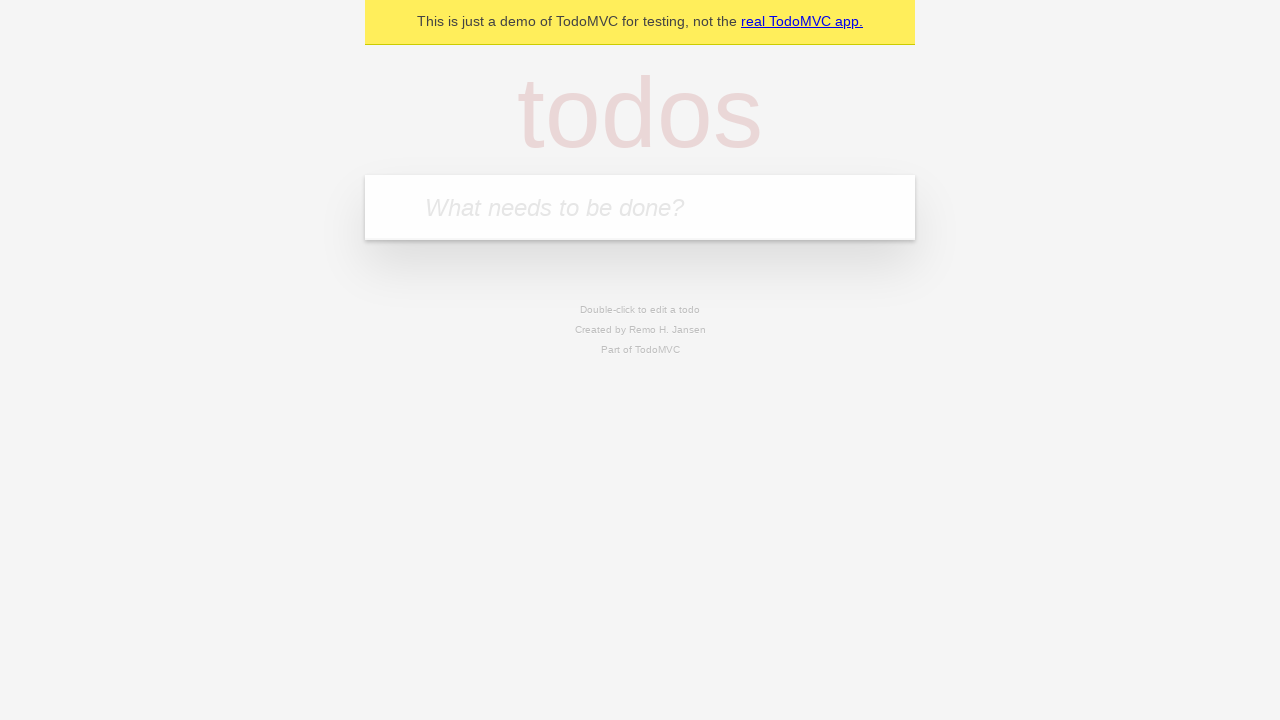

Filled new todo input with 'stayin out the way' on input.new-todo
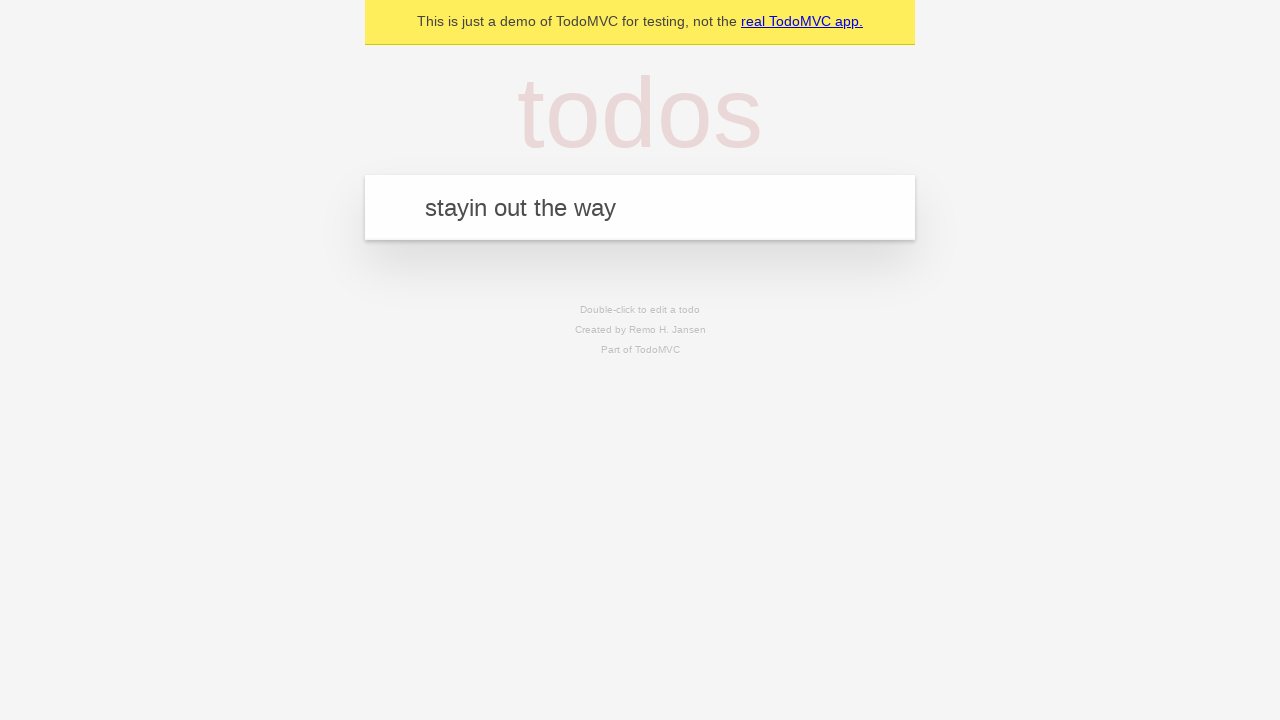

Pressed Enter to create first todo item on input.new-todo
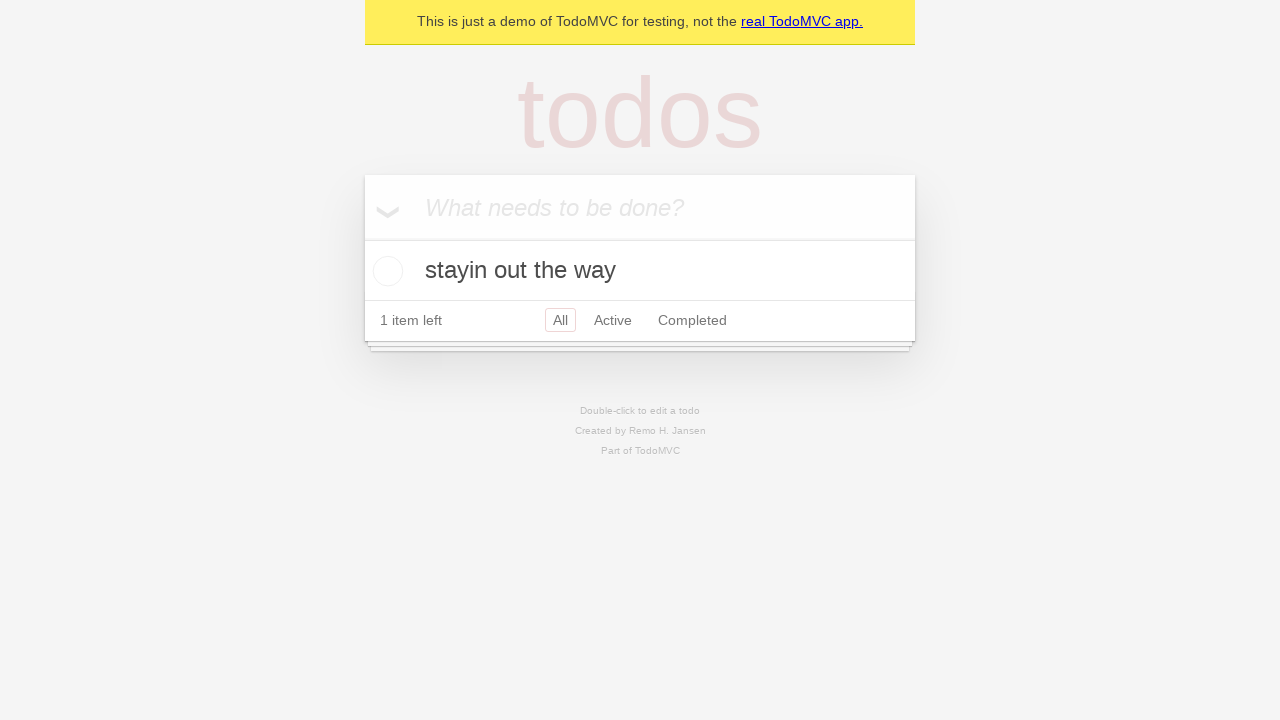

Filled new todo input with 'nah forreal' on input.new-todo
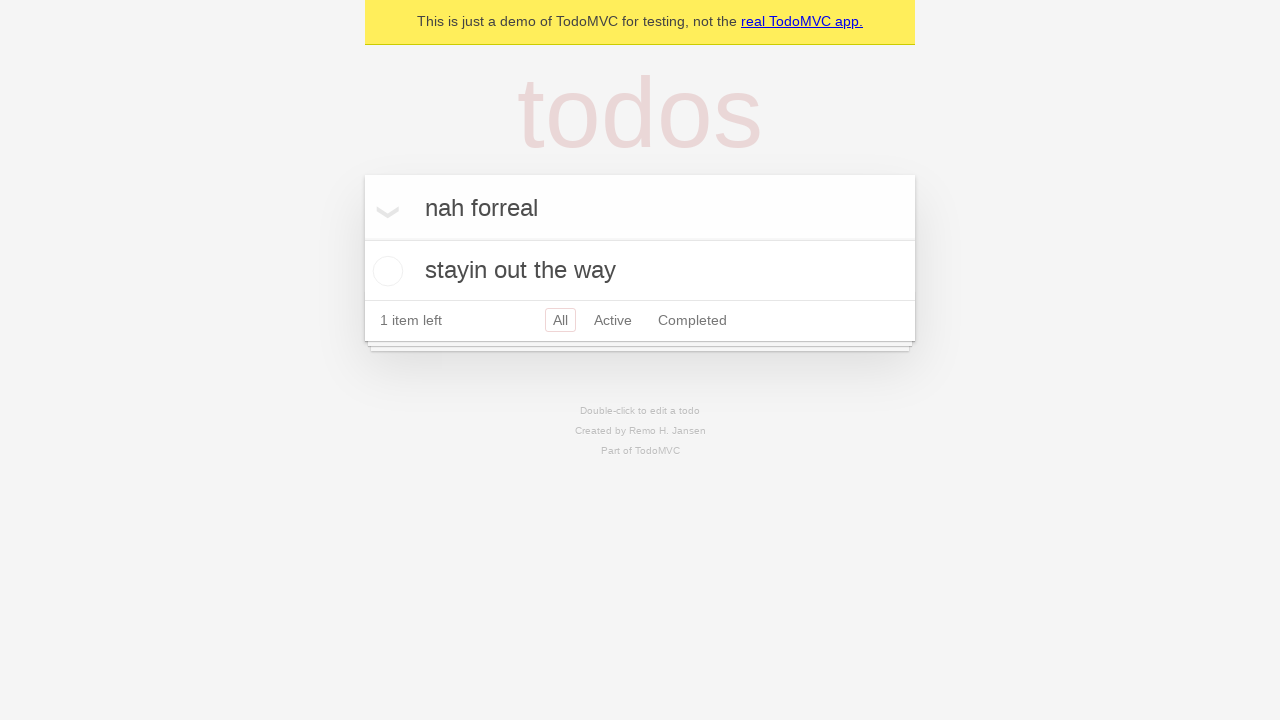

Pressed Enter to create second todo item on input.new-todo
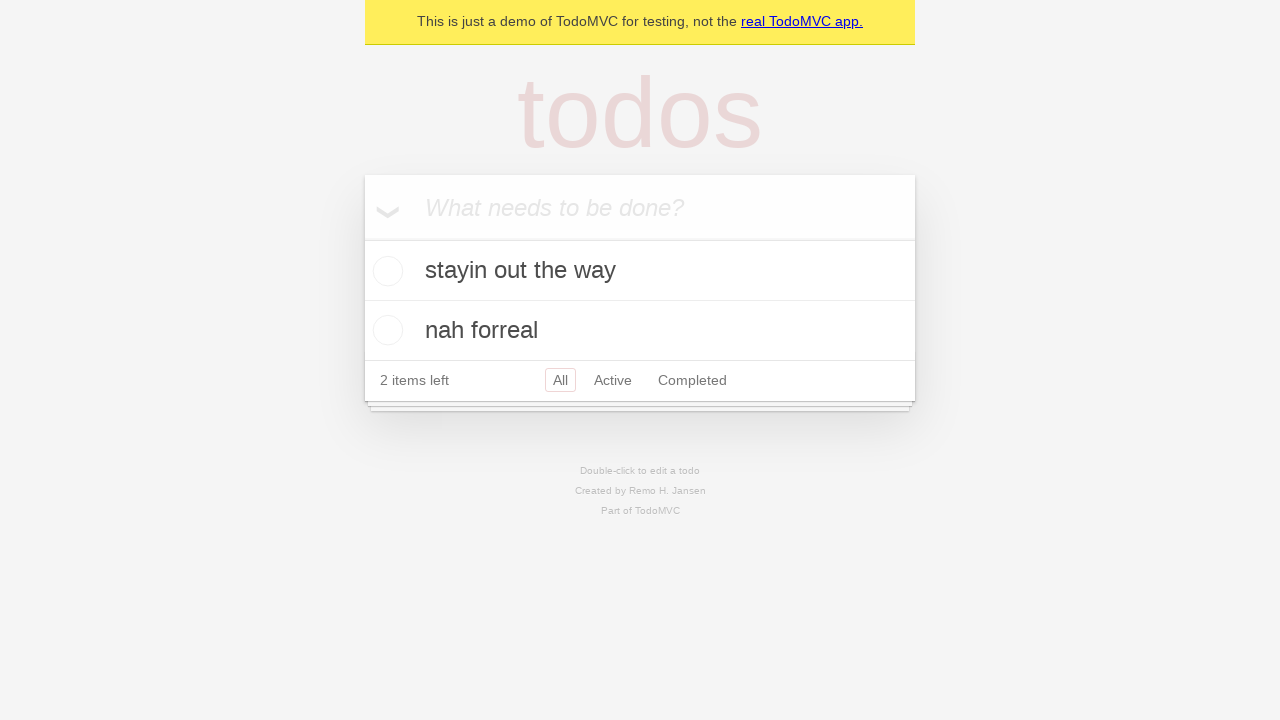

Clicked 'Mark all as complete' checkbox to check all items at (362, 238) on internal:label="Mark all as complete"i
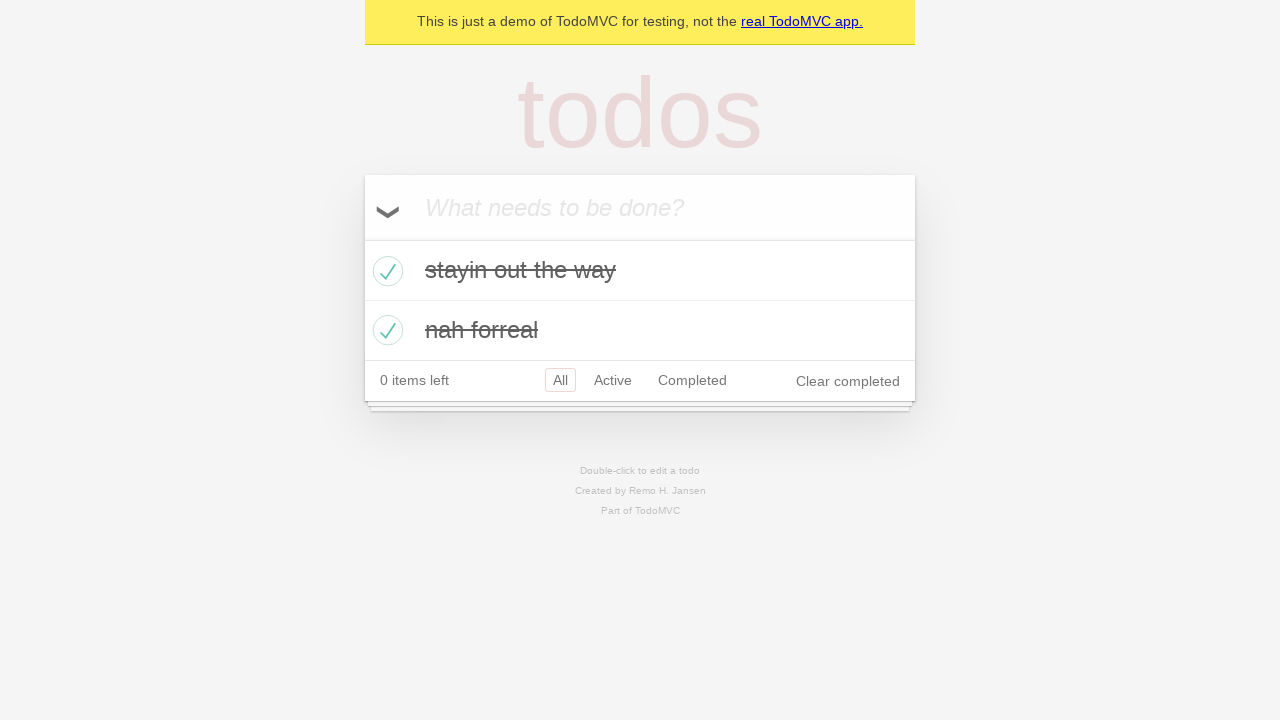

Clicked 'Mark all as complete' checkbox to uncheck all items at (362, 238) on internal:label="Mark all as complete"i
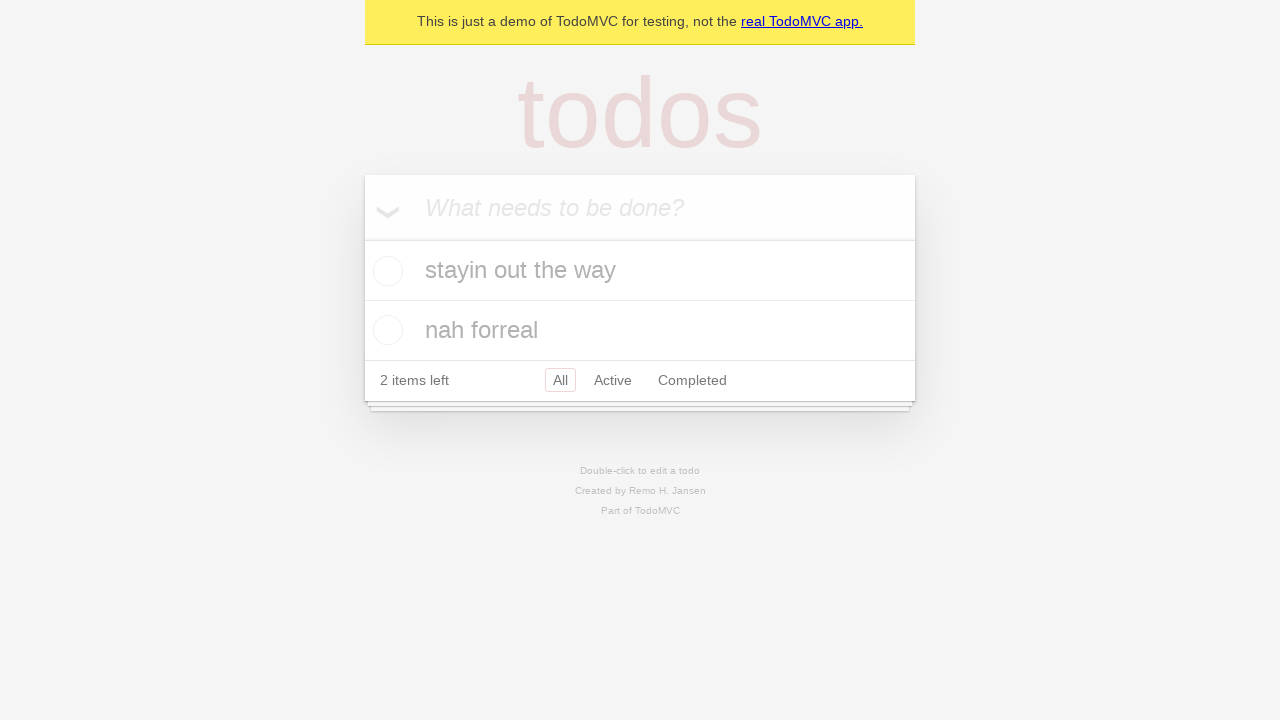

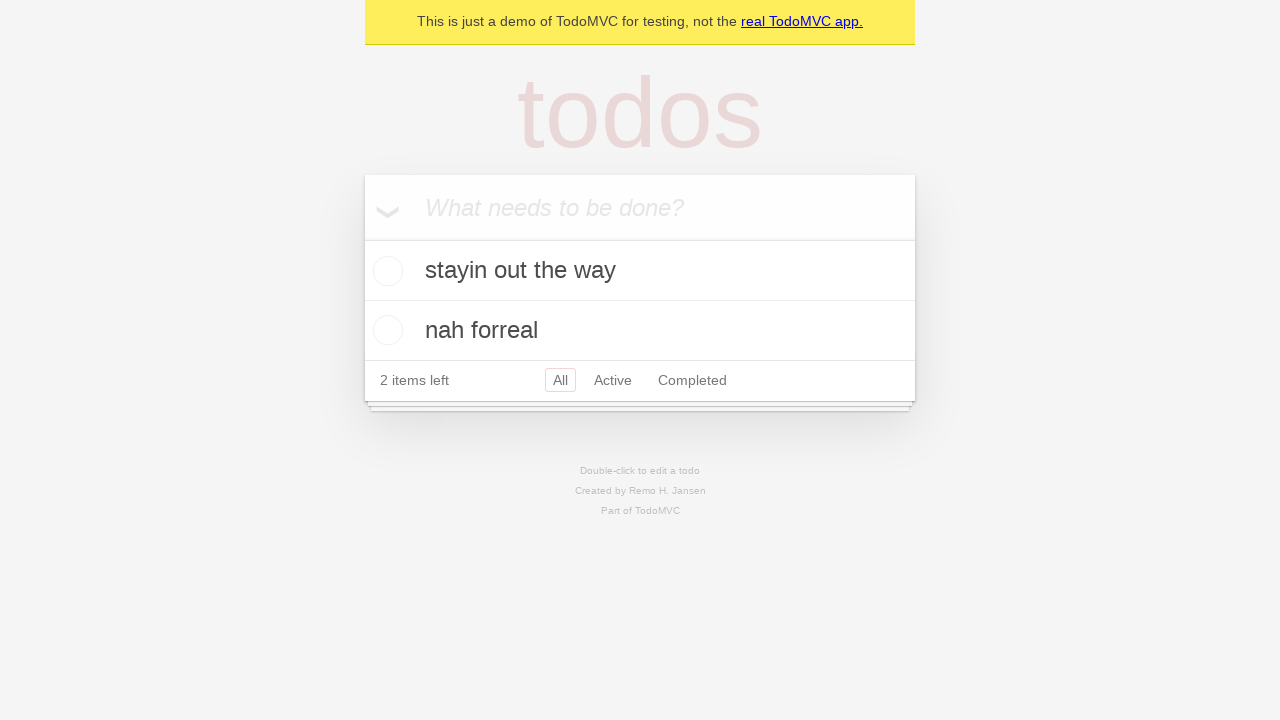